Tests the browser windows functionality on DemoQA by navigating to Alerts, Frame & Windows section, clicking Browser Windows menu, opening a new tab, and verifying the sample page opens correctly.

Starting URL: https://demoqa.com/

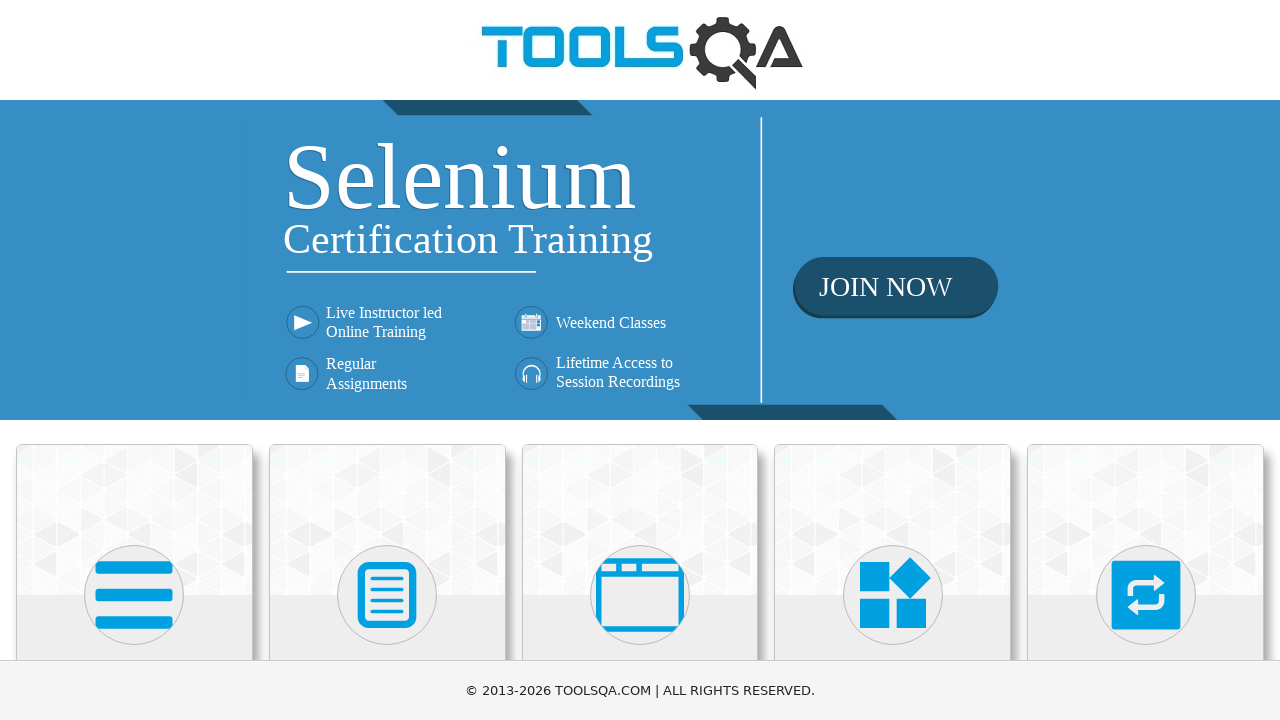

Scrolled down to view available cards
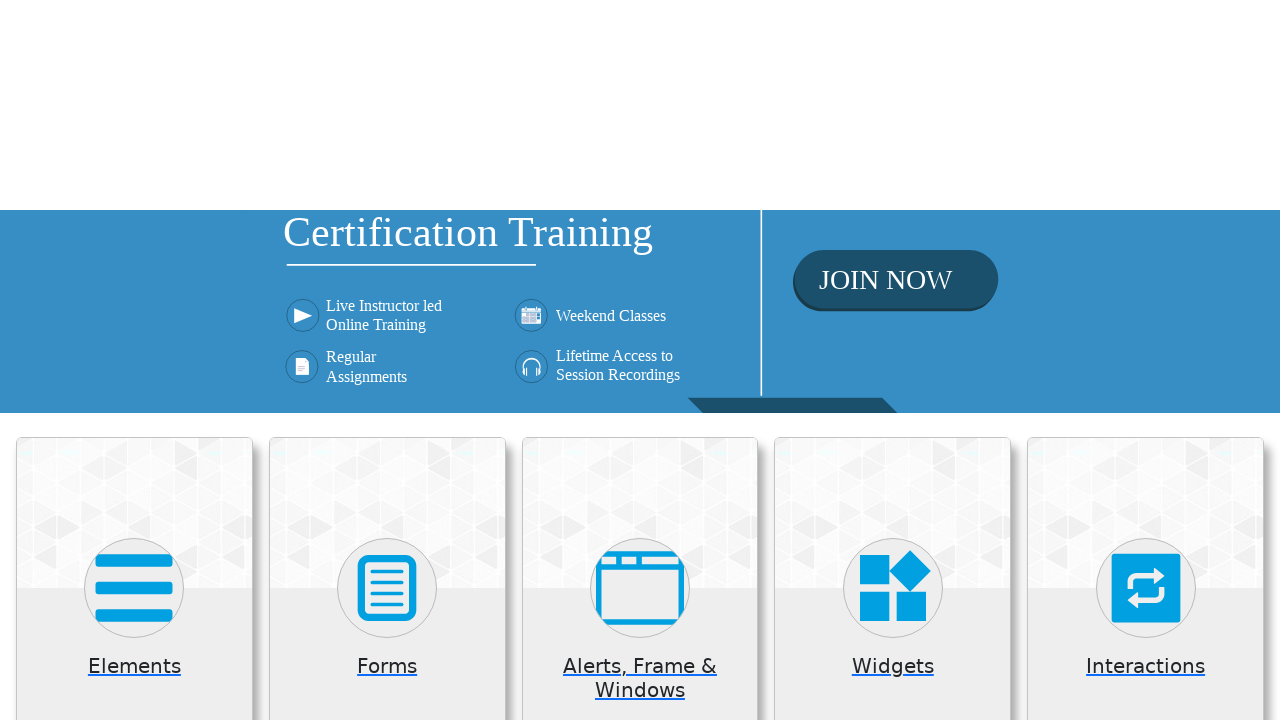

Clicked on 'Alerts, Frame & Windows' card at (640, 55) on text=Alerts, Frame & Windows
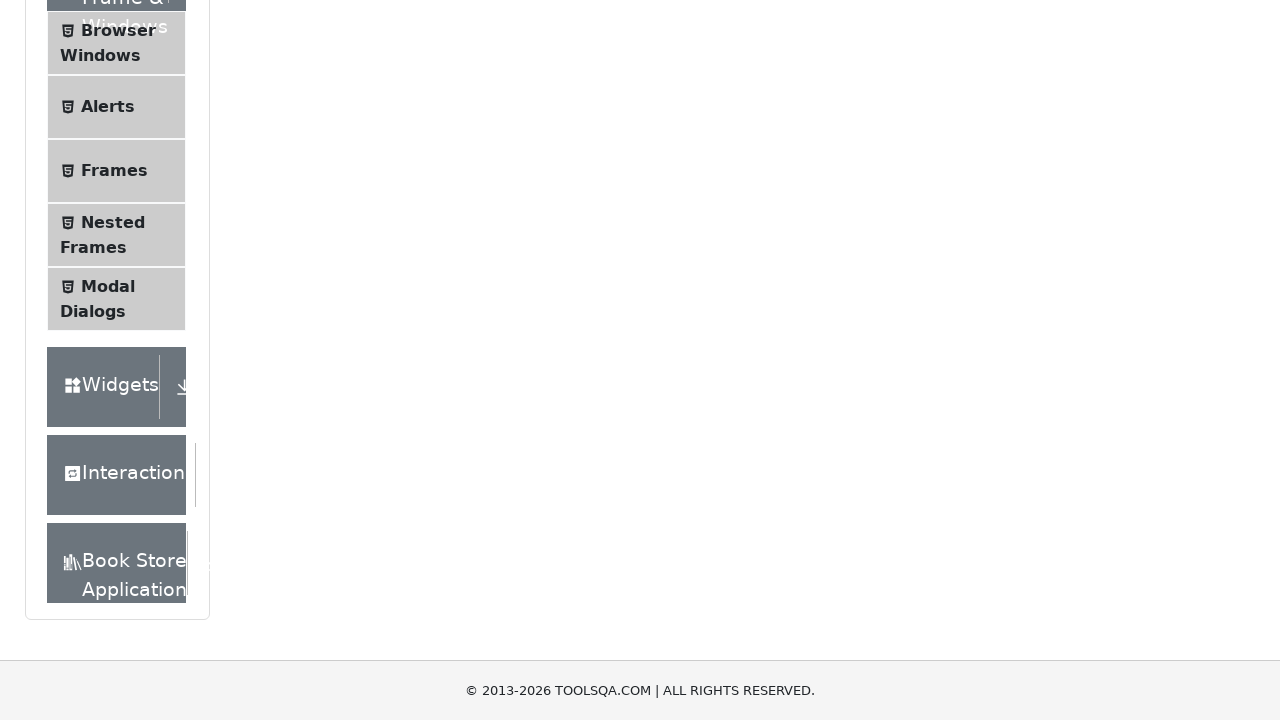

Scrolled down again to view menu items
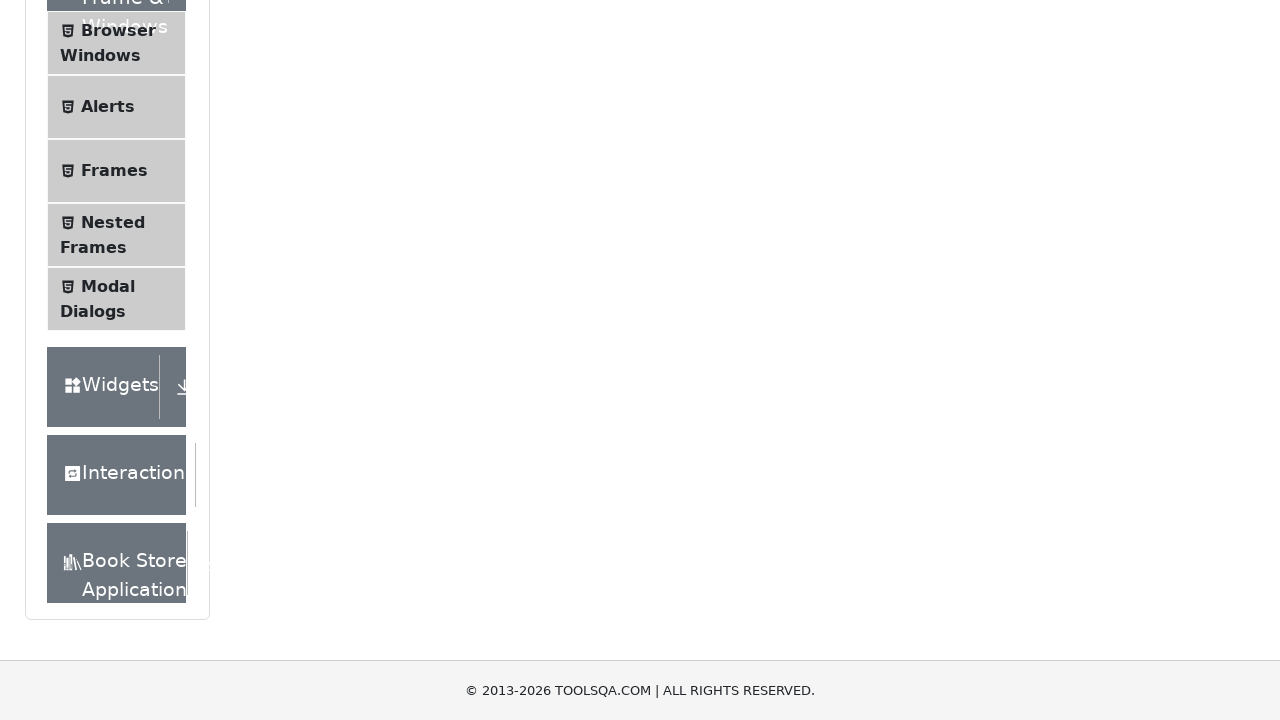

Clicked on 'Browser Windows' menu item at (118, 30) on text=Browser Windows
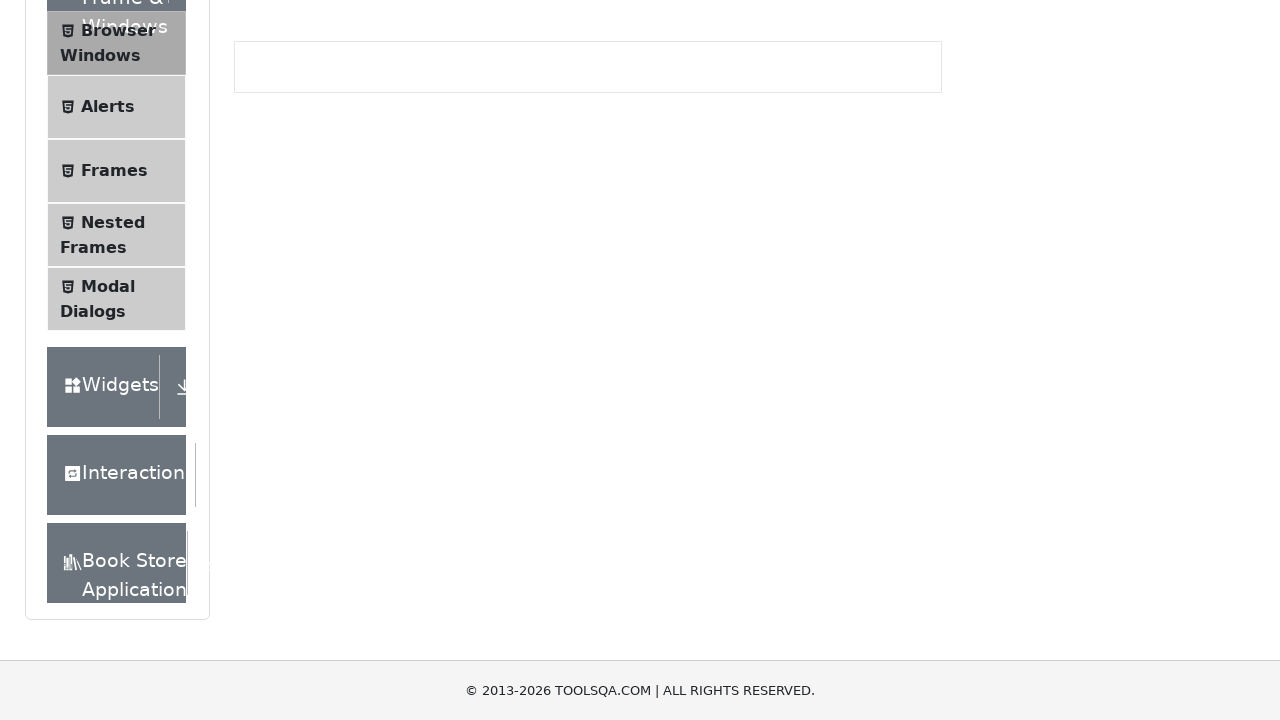

Clicked 'New Tab' button to open a new tab at (280, 242) on #tabButton
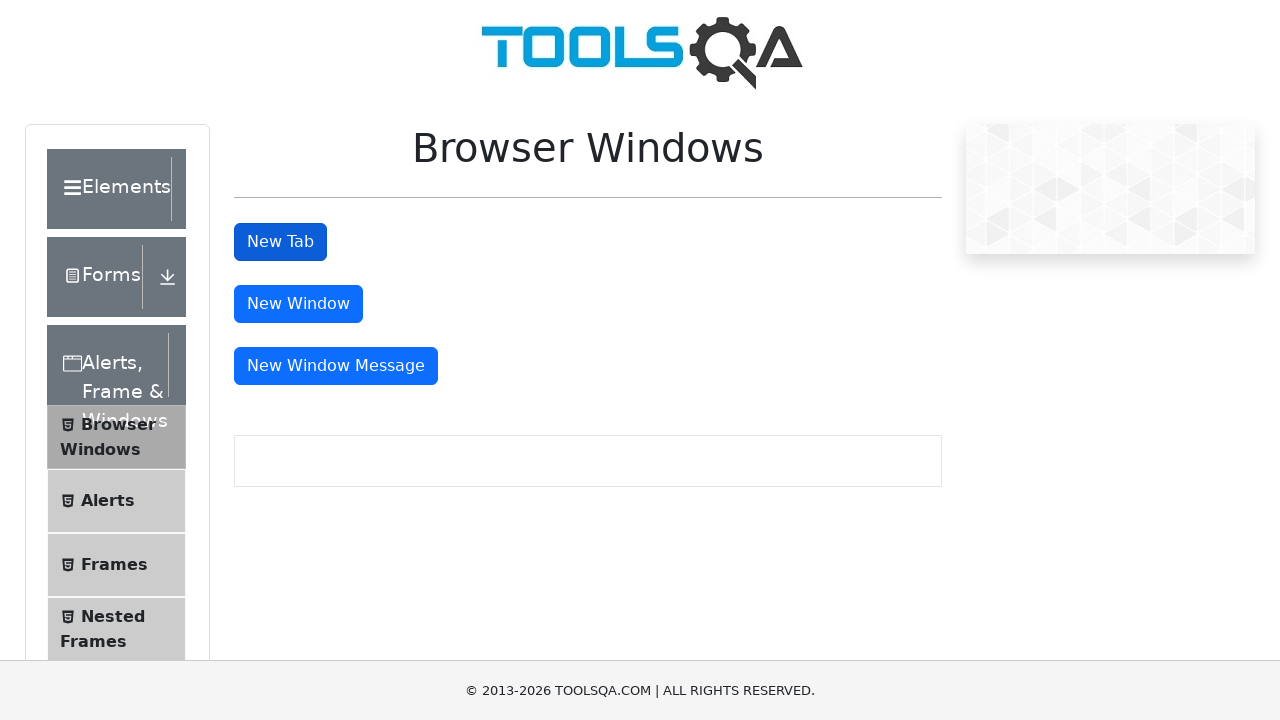

Retrieved the new page/tab object
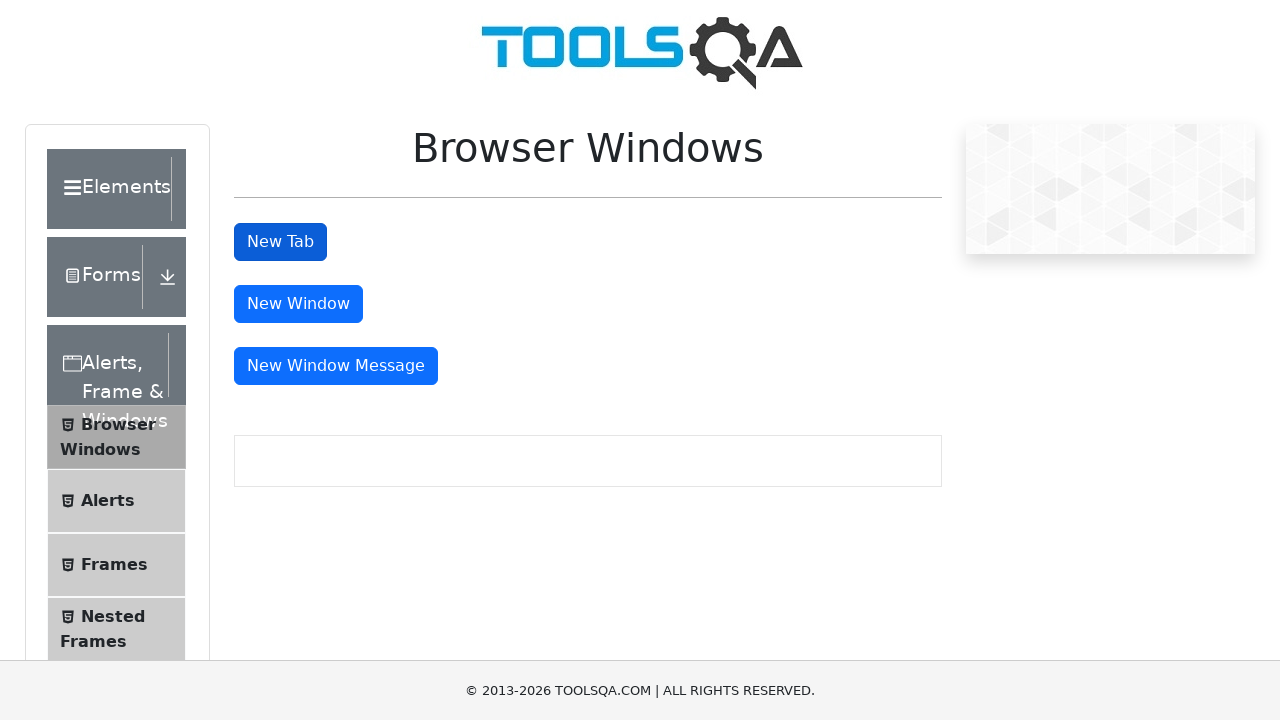

New tab loaded successfully
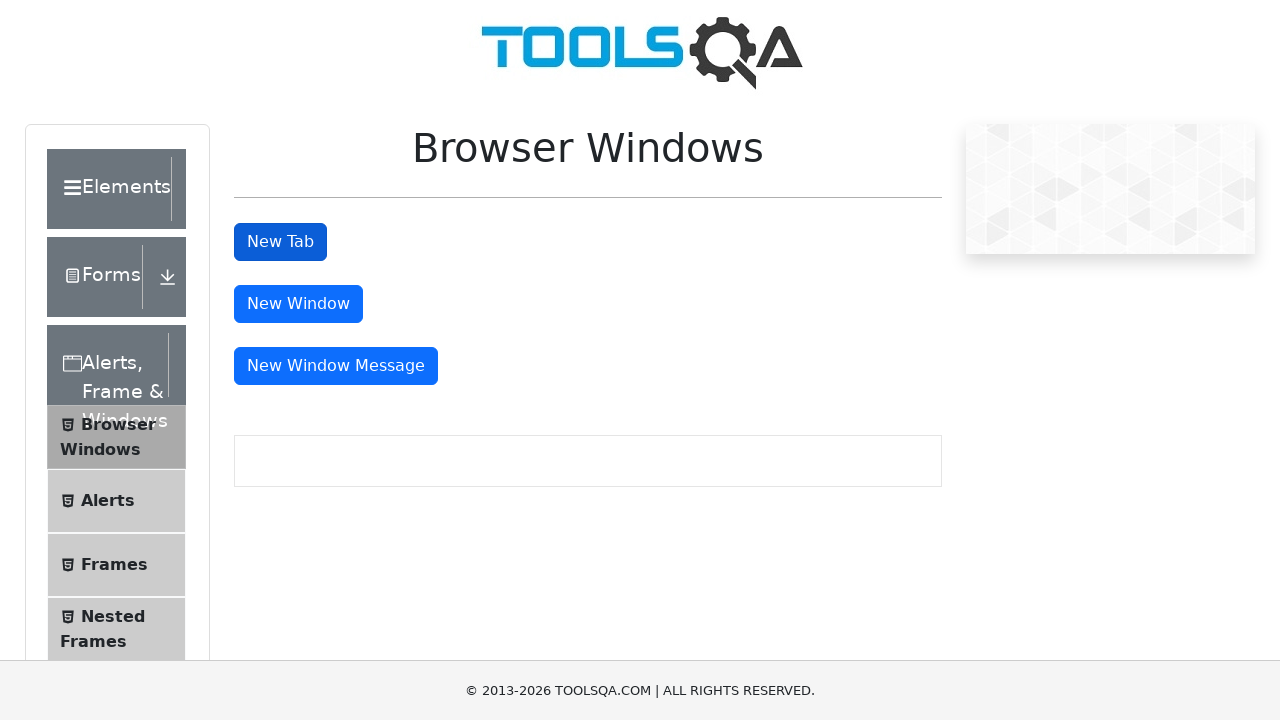

Verified that 'This is a sample page' text is visible on the new tab
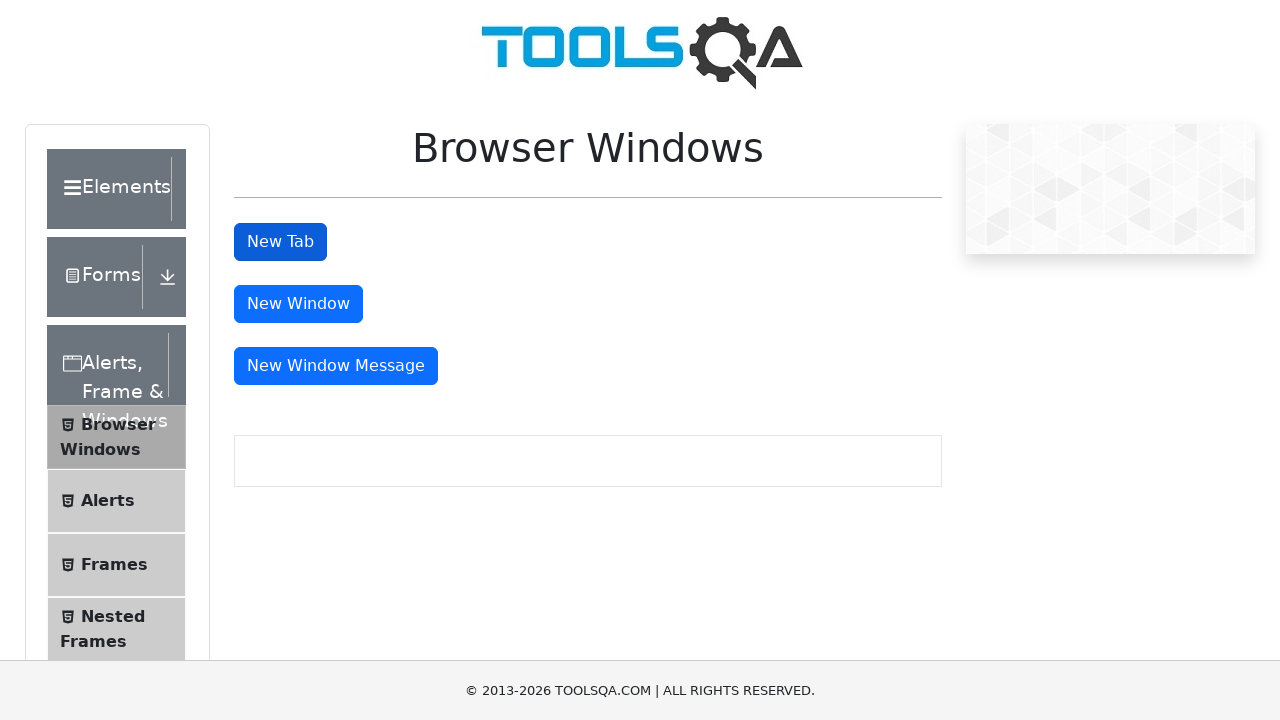

Set viewport size to 1920x1080 for the new page
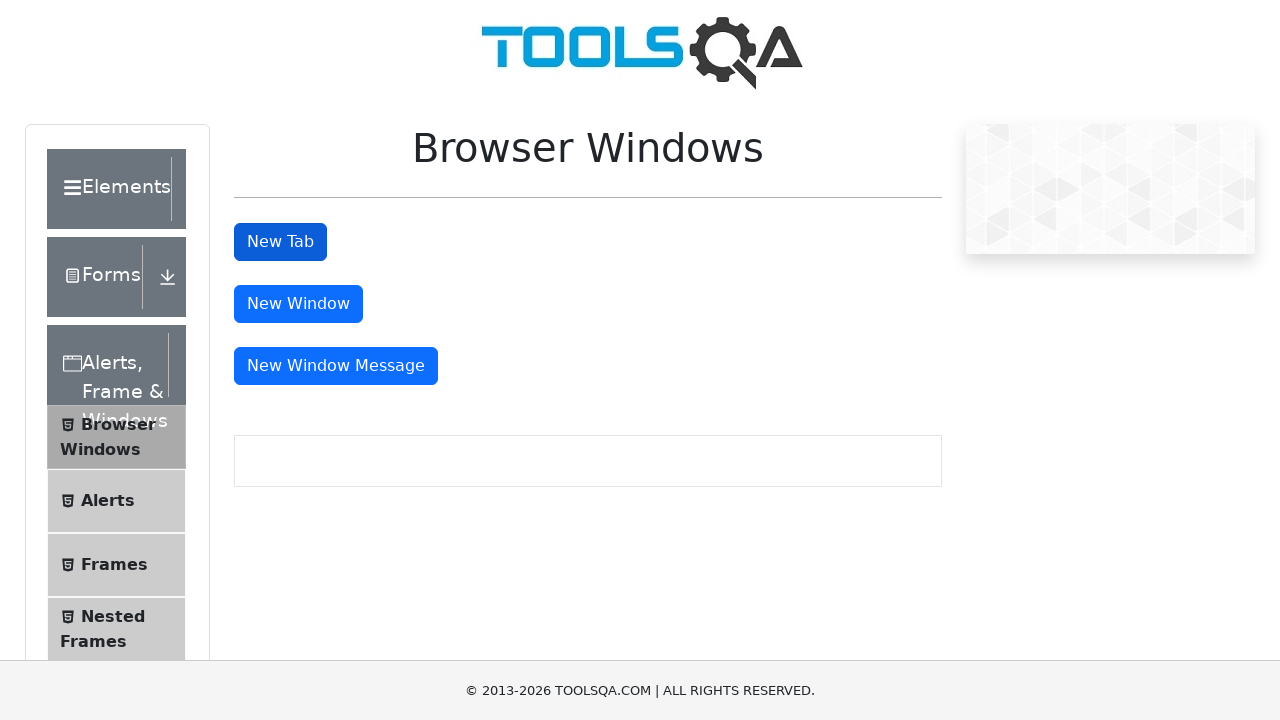

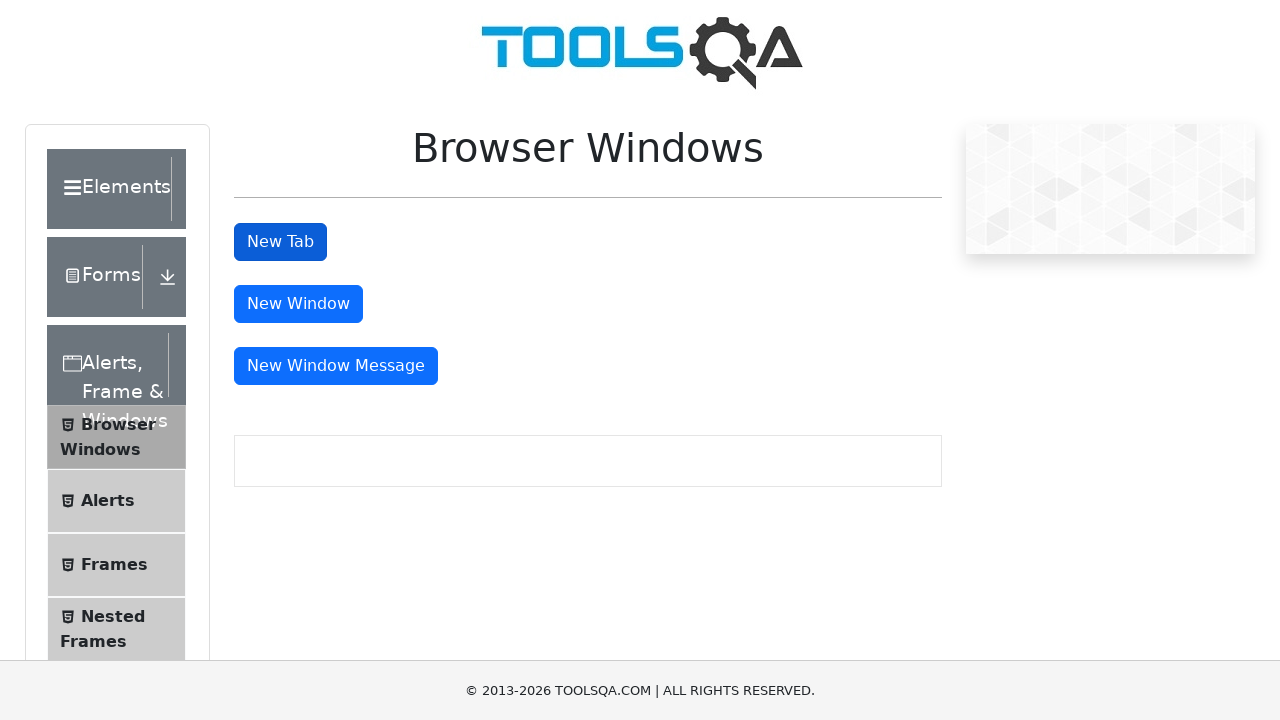